Tests dynamic content loading by clicking a button to load new user data and waiting for it to appear

Starting URL: https://www.syntaxprojects.com/dynamic-data-loading-demo.php

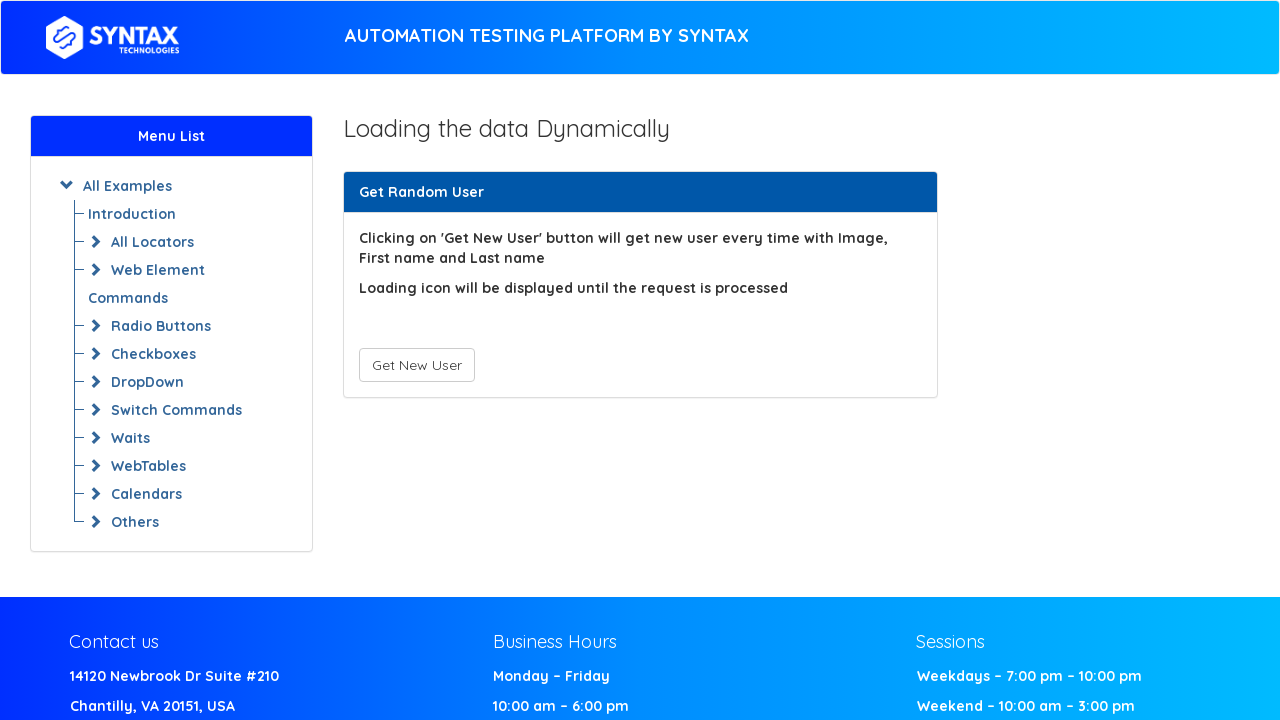

Navigated to dynamic data loading demo page
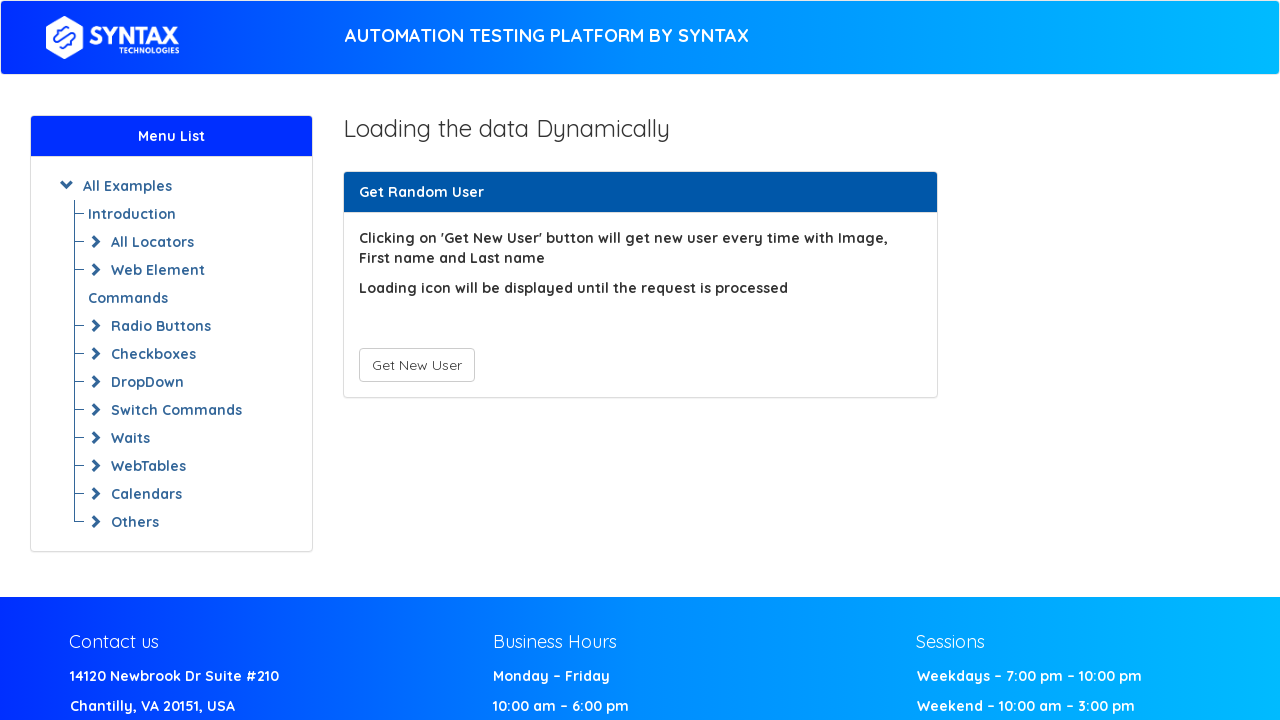

Clicked 'Get New User' button to load dynamic content at (416, 365) on #save
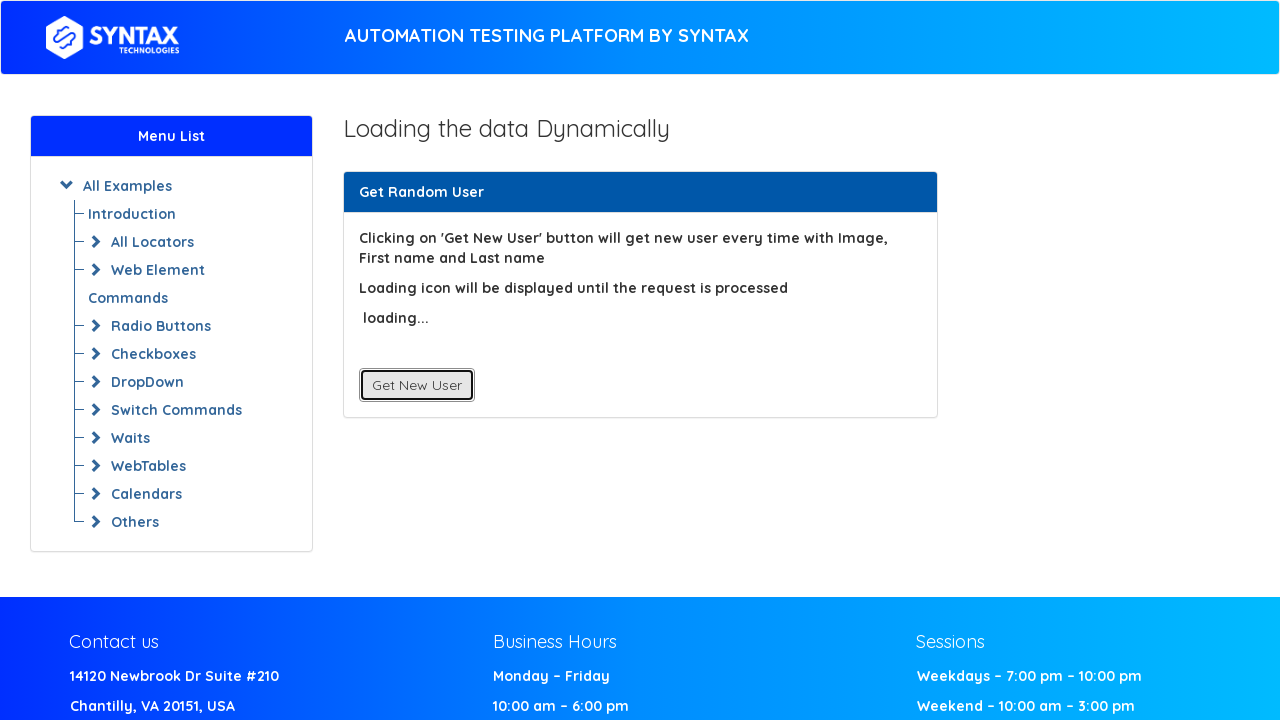

Dynamic content loaded - First Name element is now visible
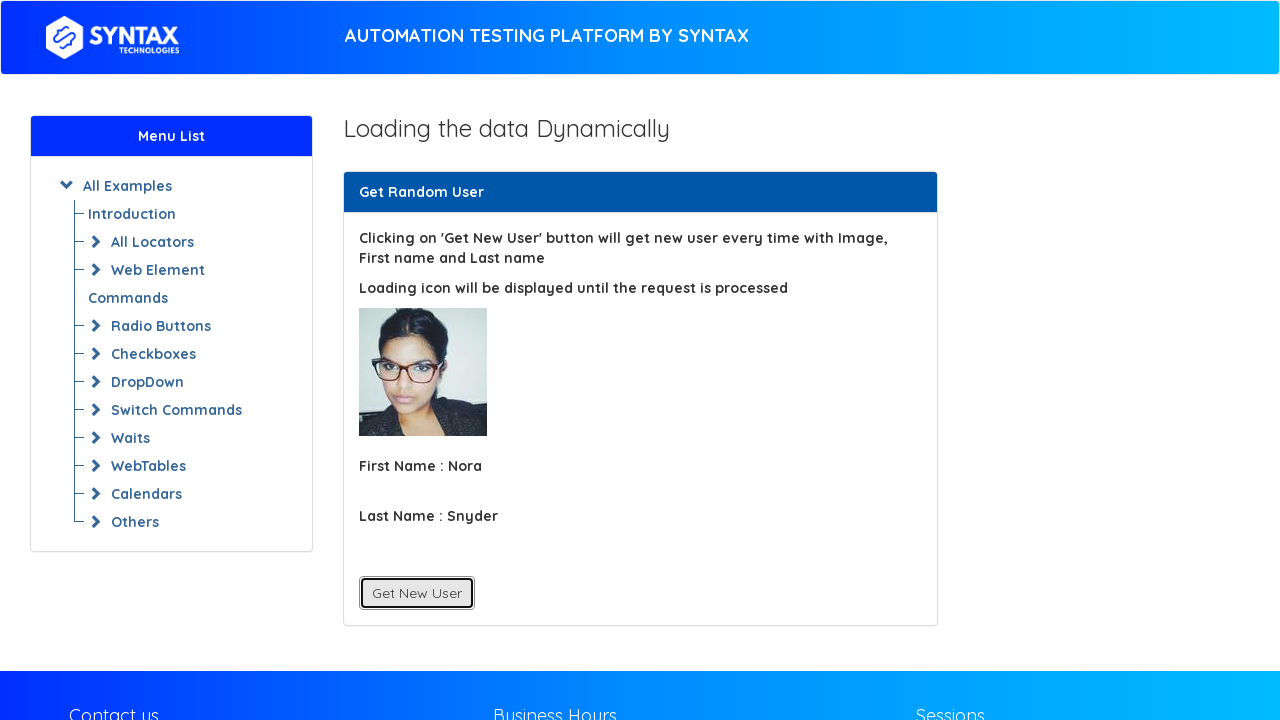

Located first name element in dynamic content
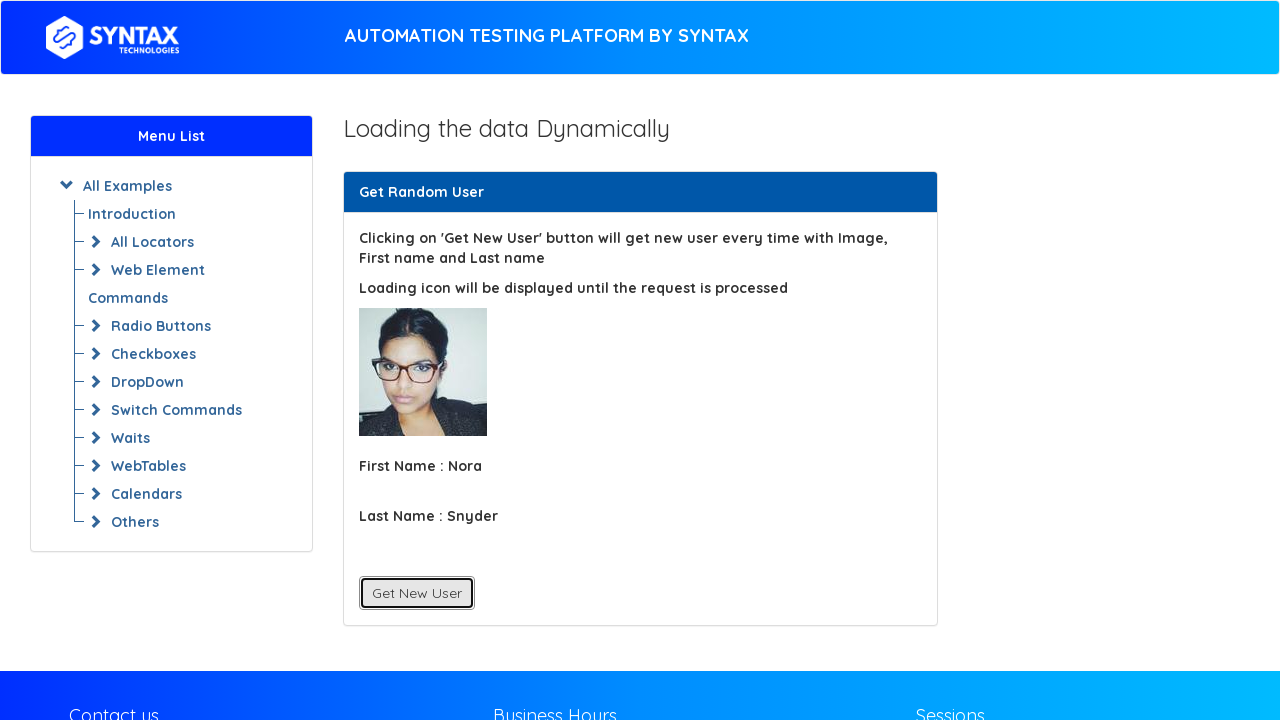

Retrieved first name text content: First Name : Nora
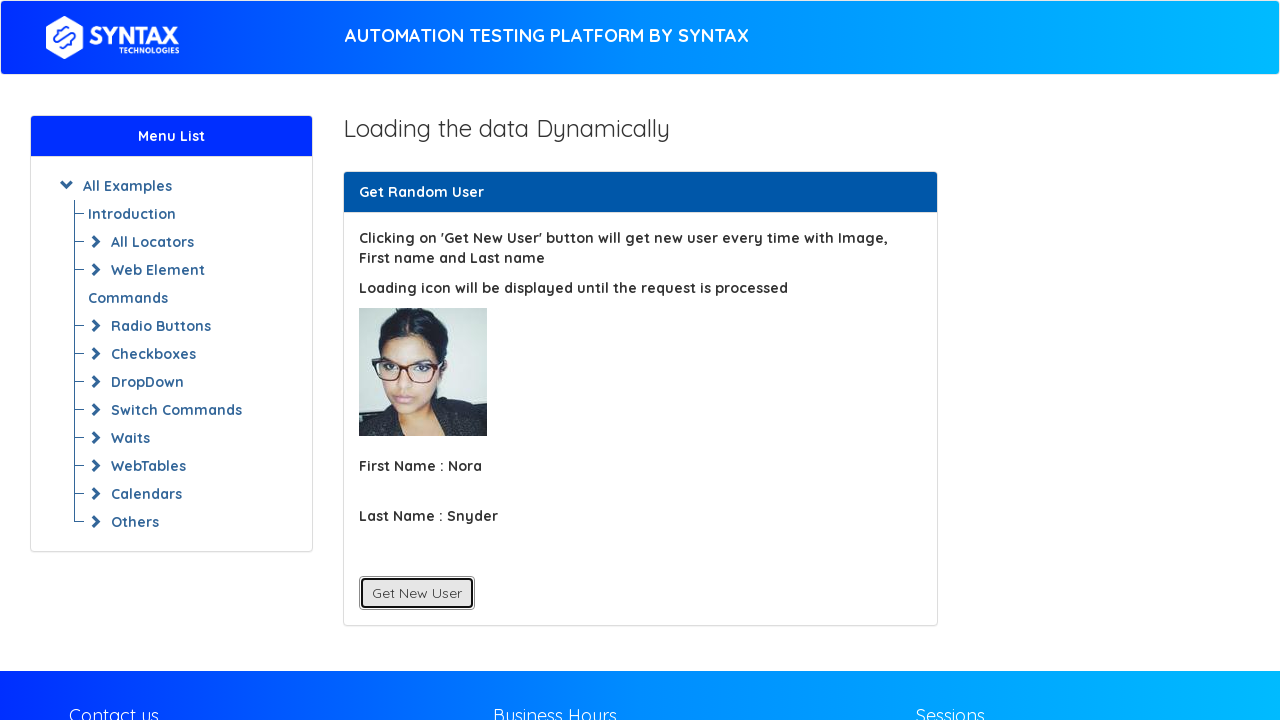

Printed first name text to console
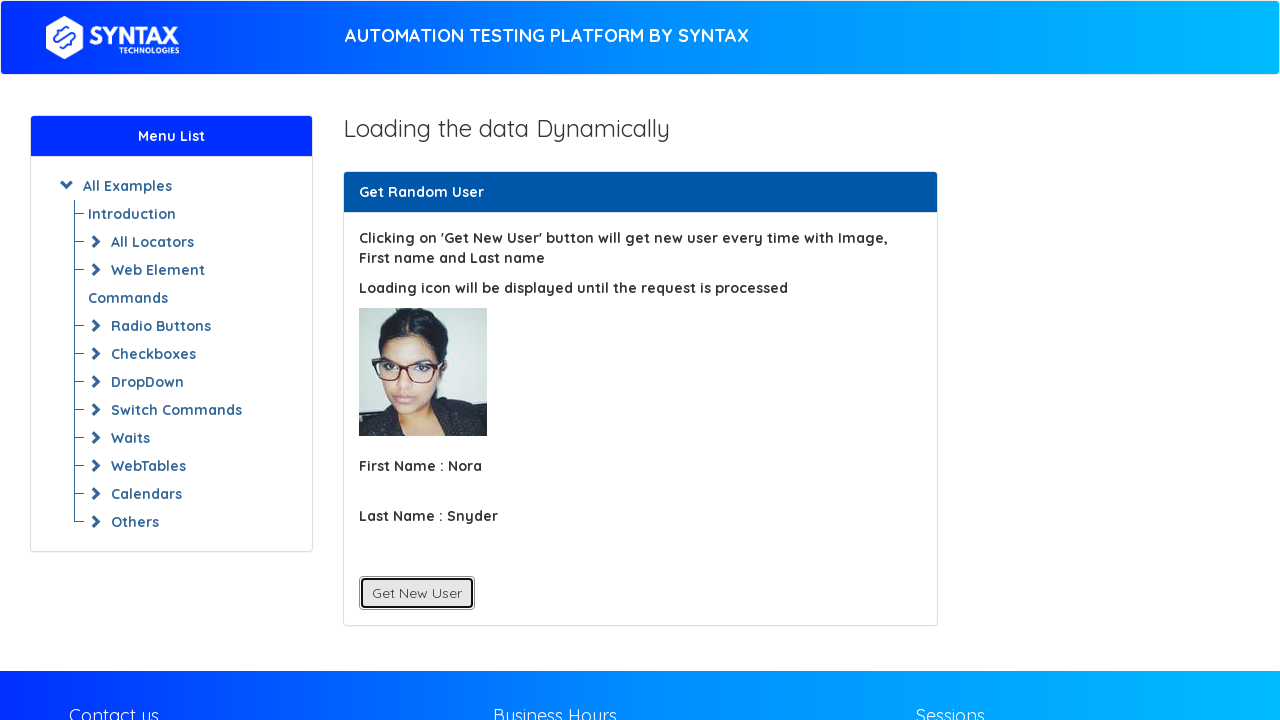

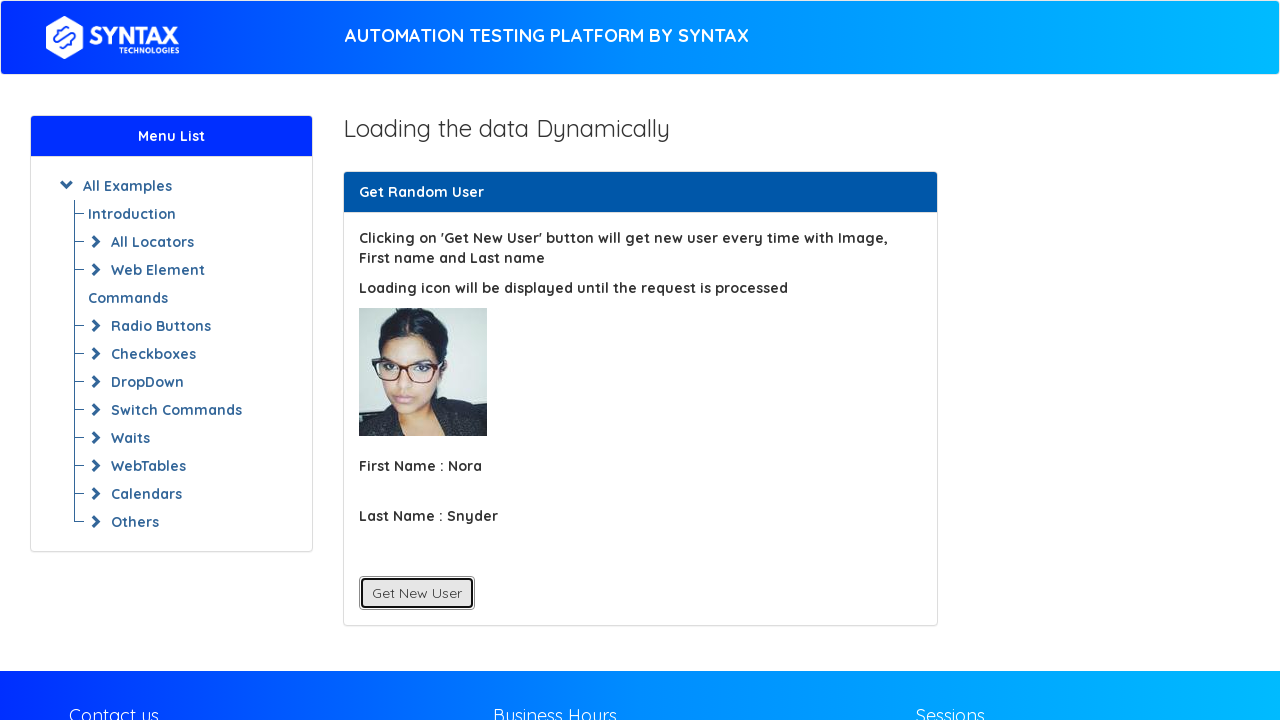